Tests a sample todo app by clicking on two list items (li1 and li2) to mark them as completed

Starting URL: https://lambdatest.github.io/sample-todo-app/

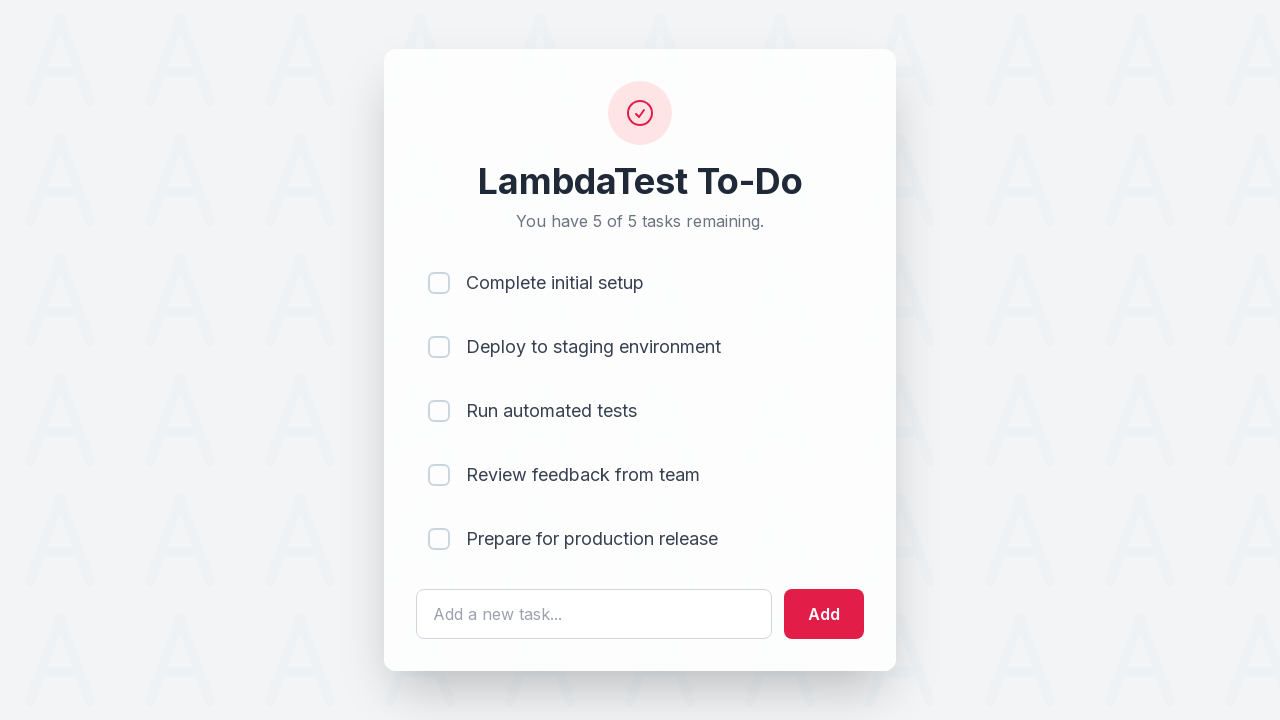

Clicked on first list item (li1) to mark as completed at (439, 283) on [name='li1']
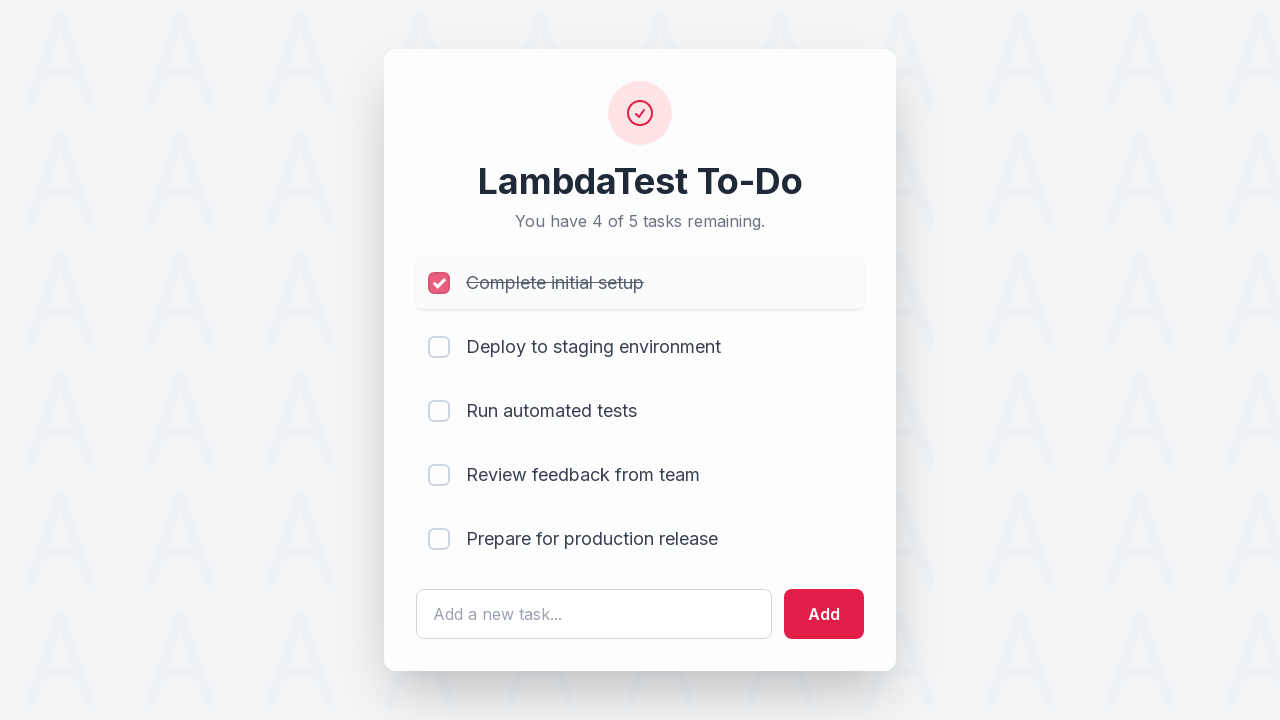

Clicked on second list item (li2) to mark as completed at (439, 347) on [name='li2']
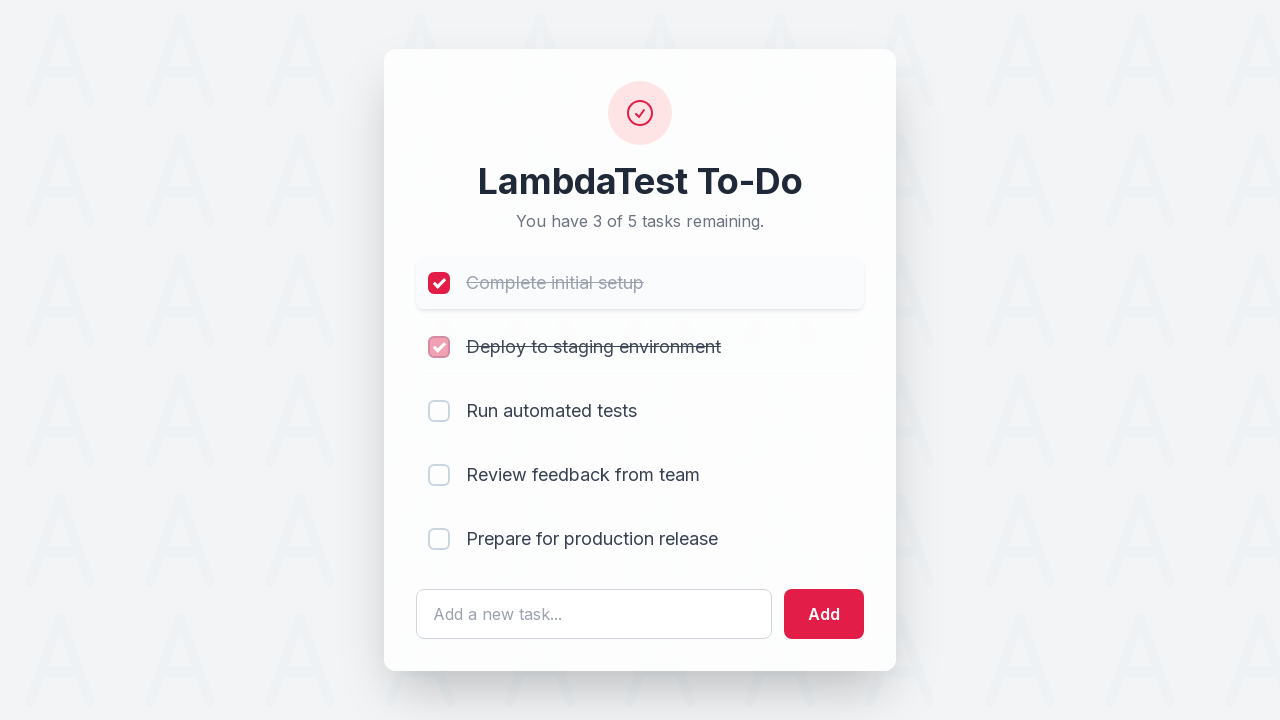

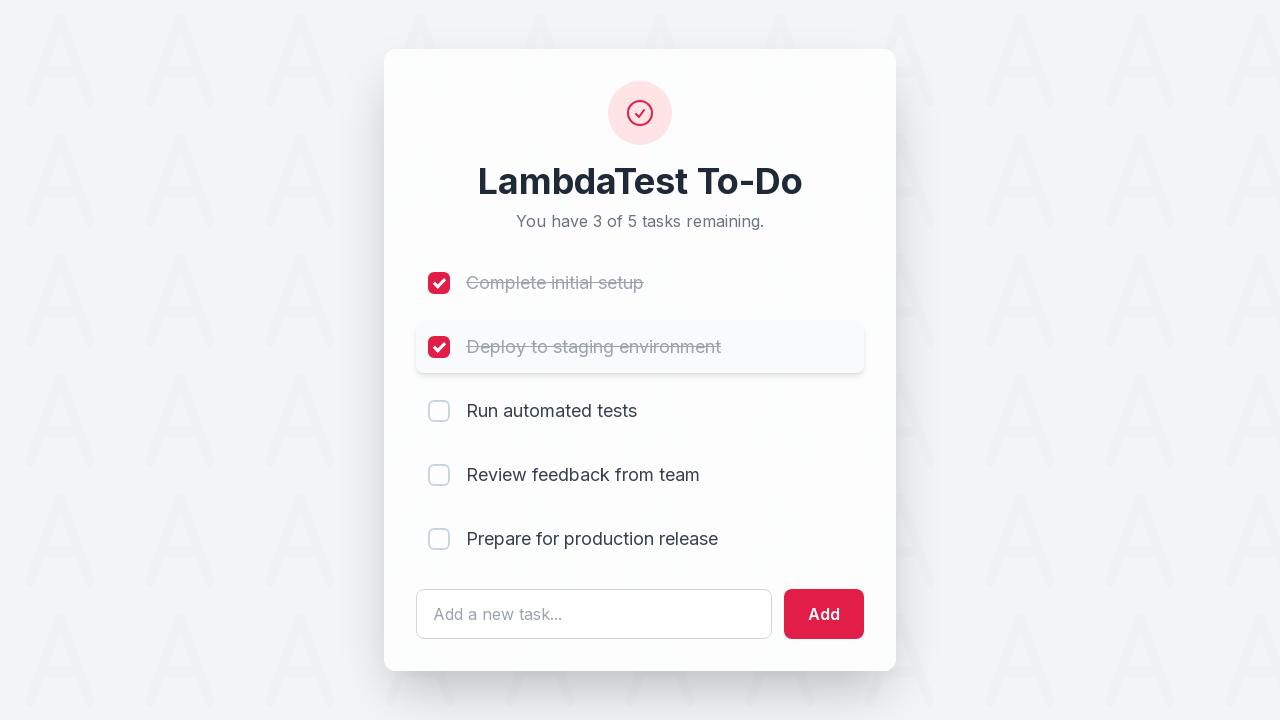